Tests opting out of A/B tests by adding an opt-out cookie before visiting the test page, then navigating to the A/B test page and verifying the opt-out is active.

Starting URL: http://the-internet.herokuapp.com

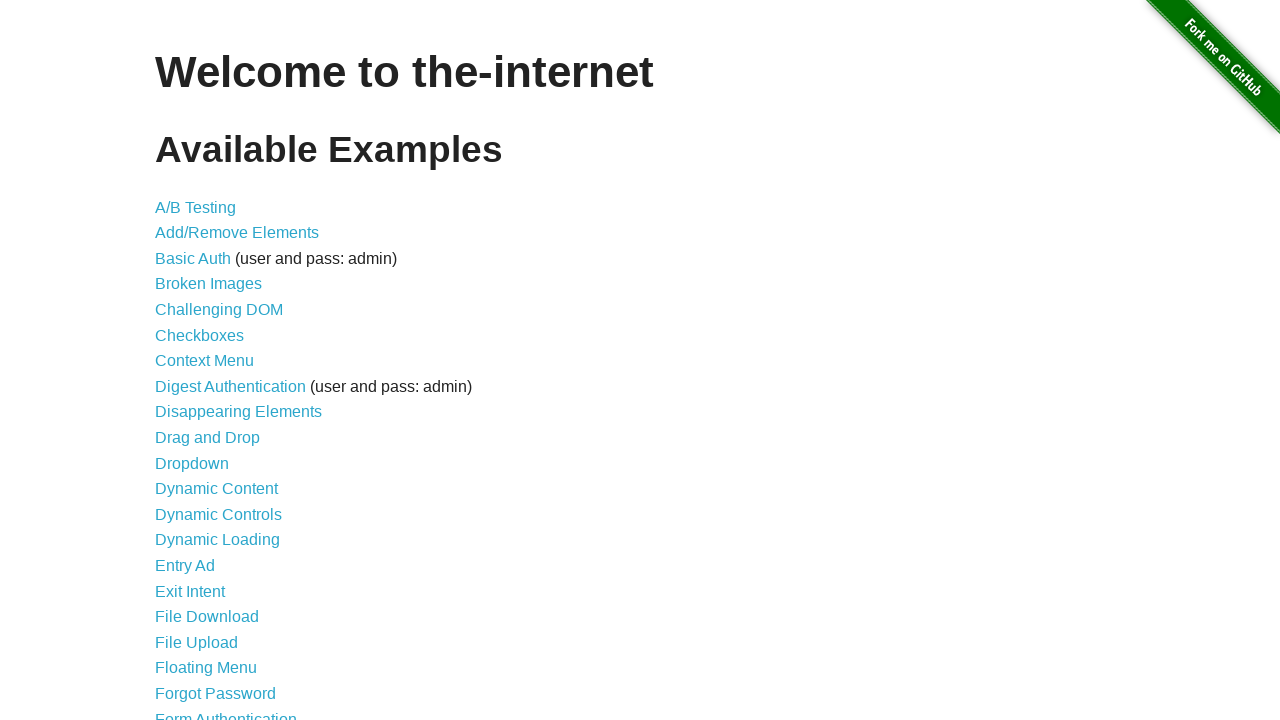

Added optimizelyOptOut cookie to opt out of A/B tests
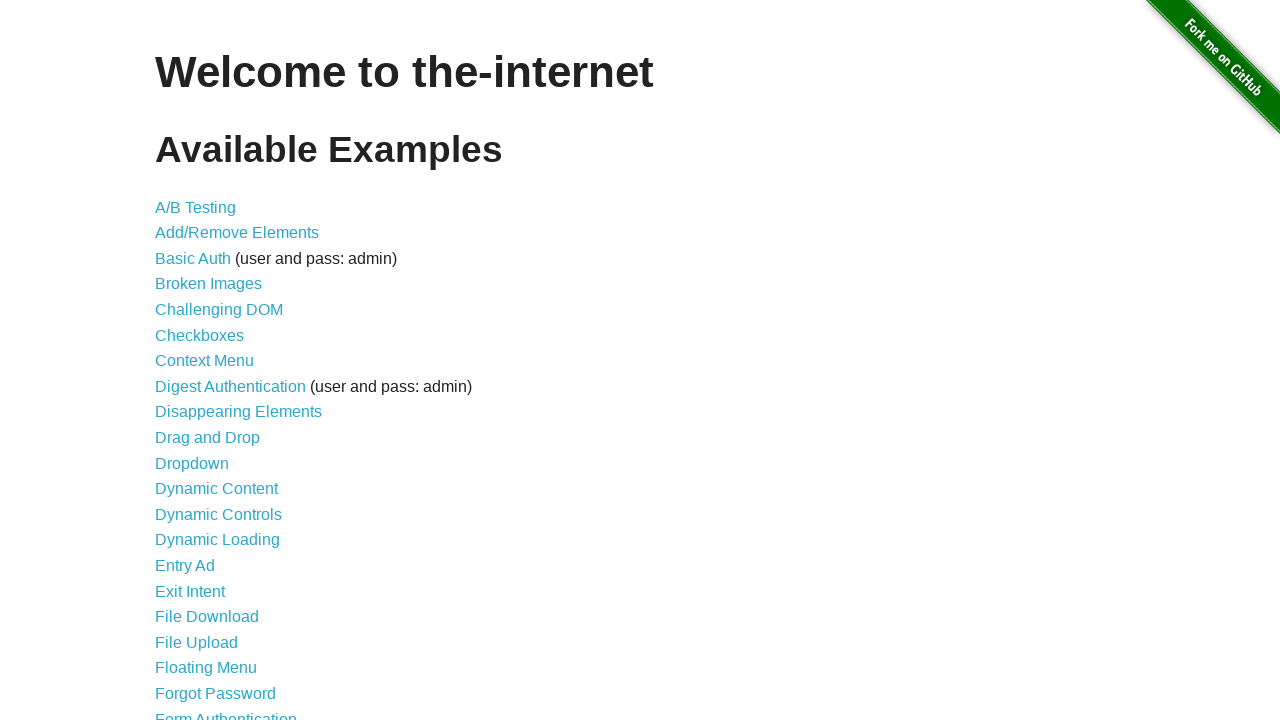

Navigated to A/B test page
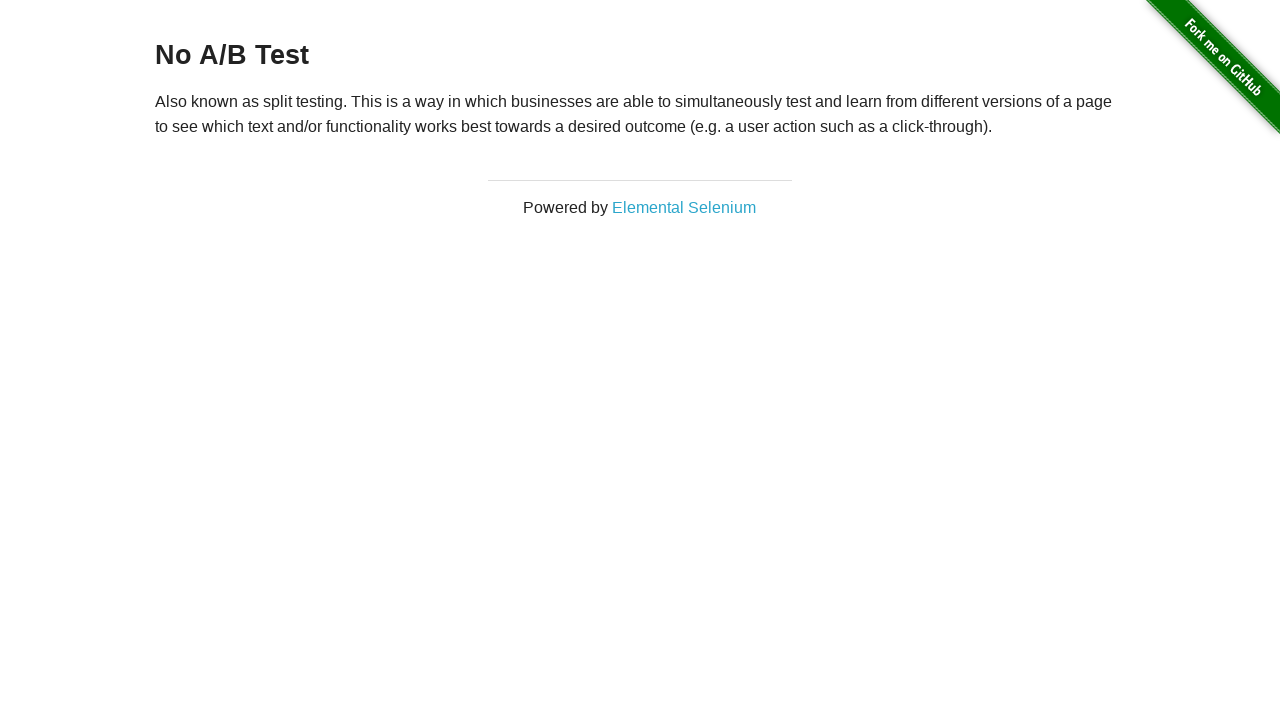

Retrieved heading text from A/B test page
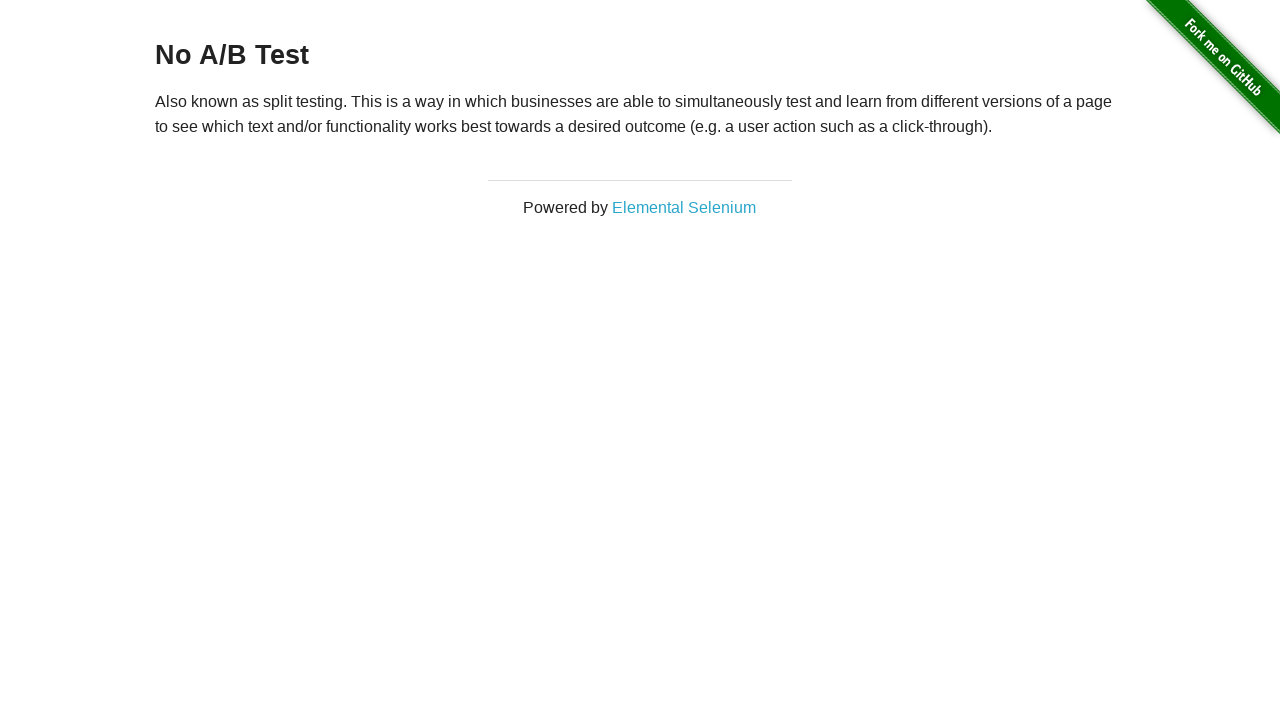

Verified opt-out is active - heading starts with 'No A/B Test'
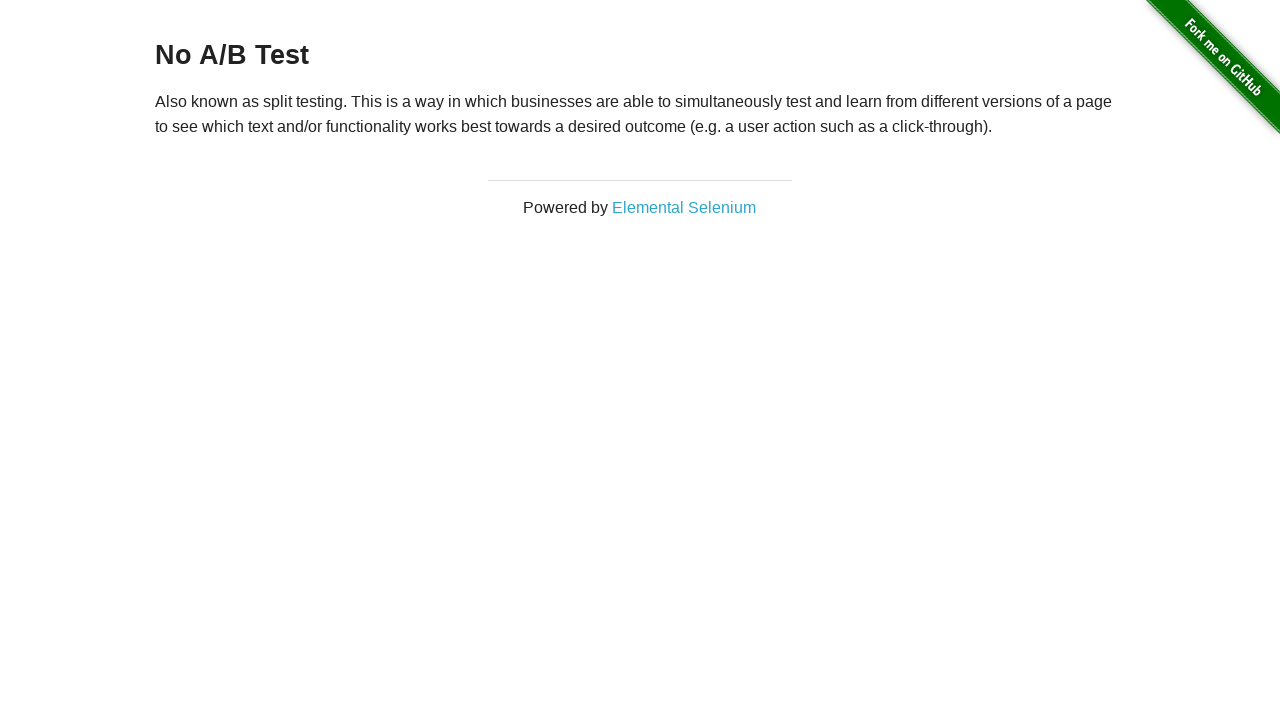

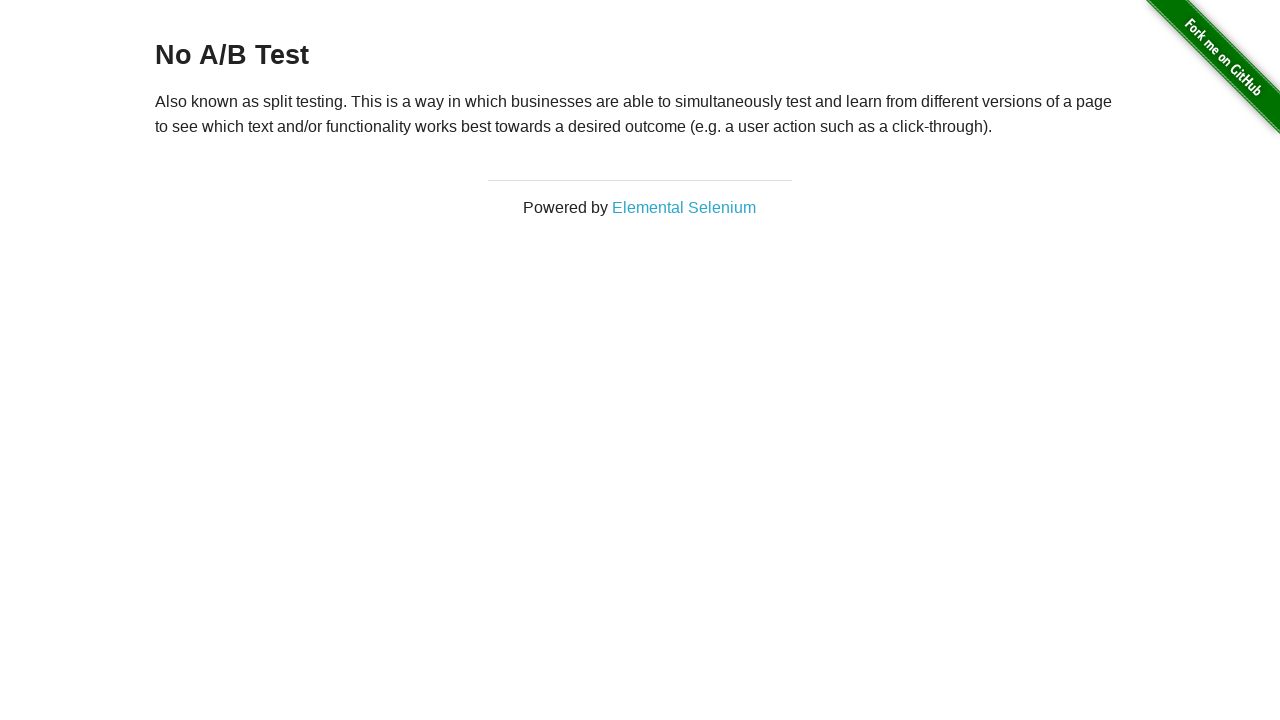